Tests navigation to the API documentation page by hovering and clicking the API link, then scrolls to verify the Electron link is visible

Starting URL: https://playwright.dev

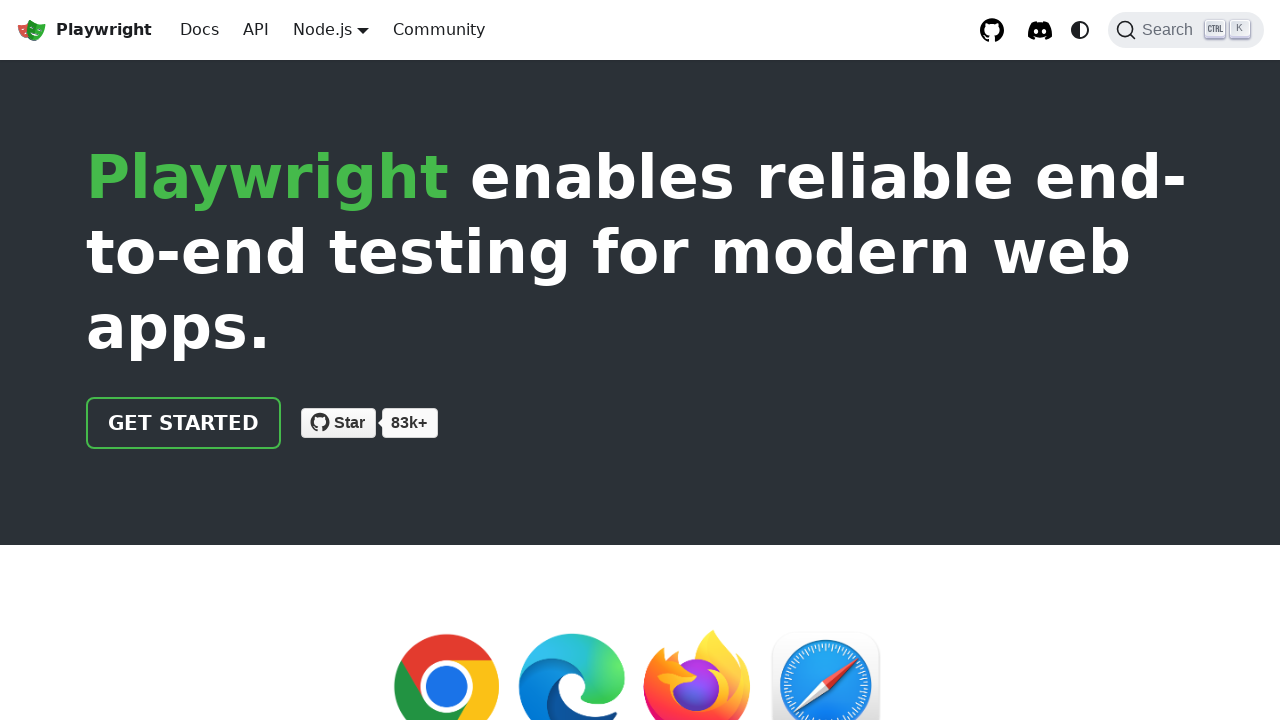

Hovered over API link at (256, 30) on internal:role=link[name="API"i]
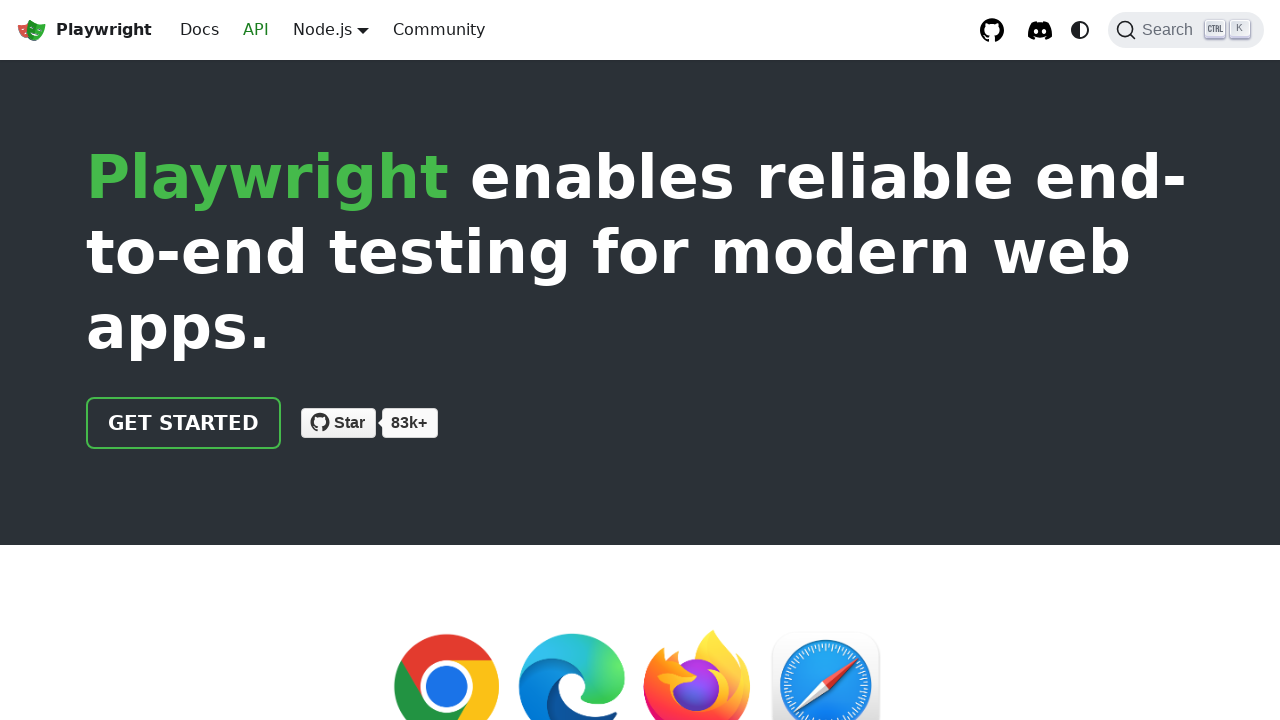

Clicked API link at (256, 30) on internal:role=link[name="API"i]
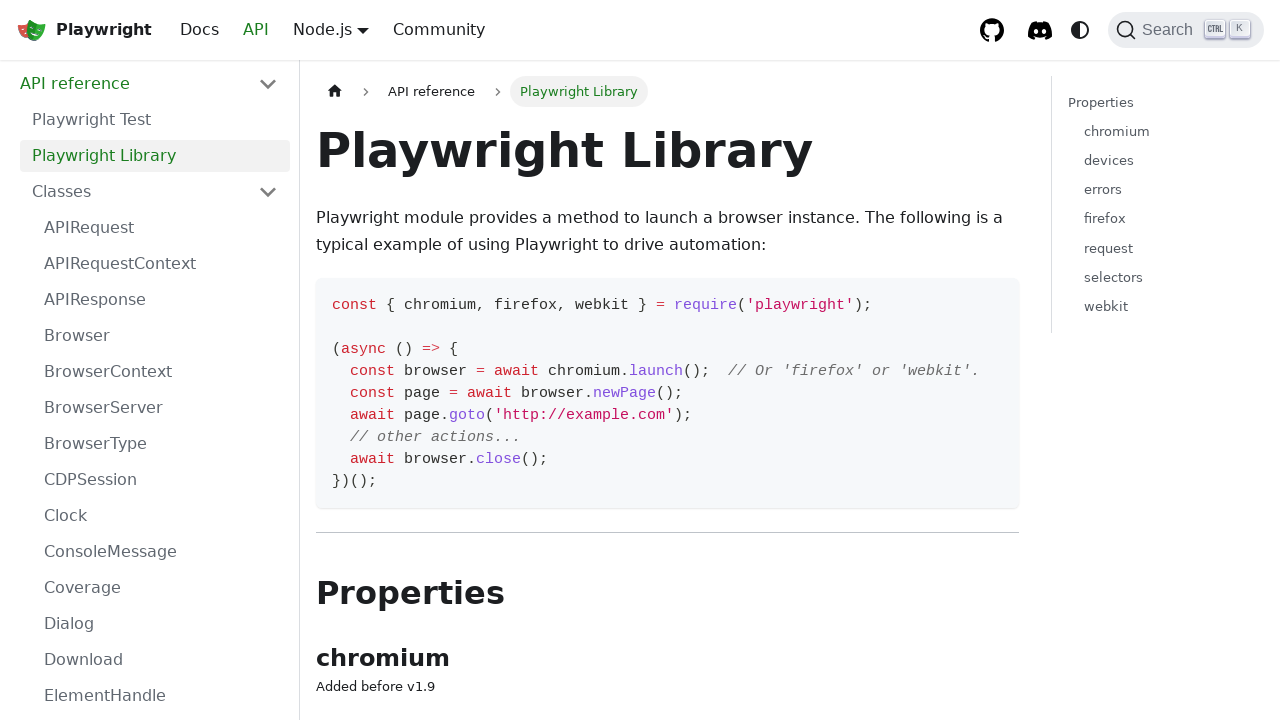

Waited for page to load with networkidle state
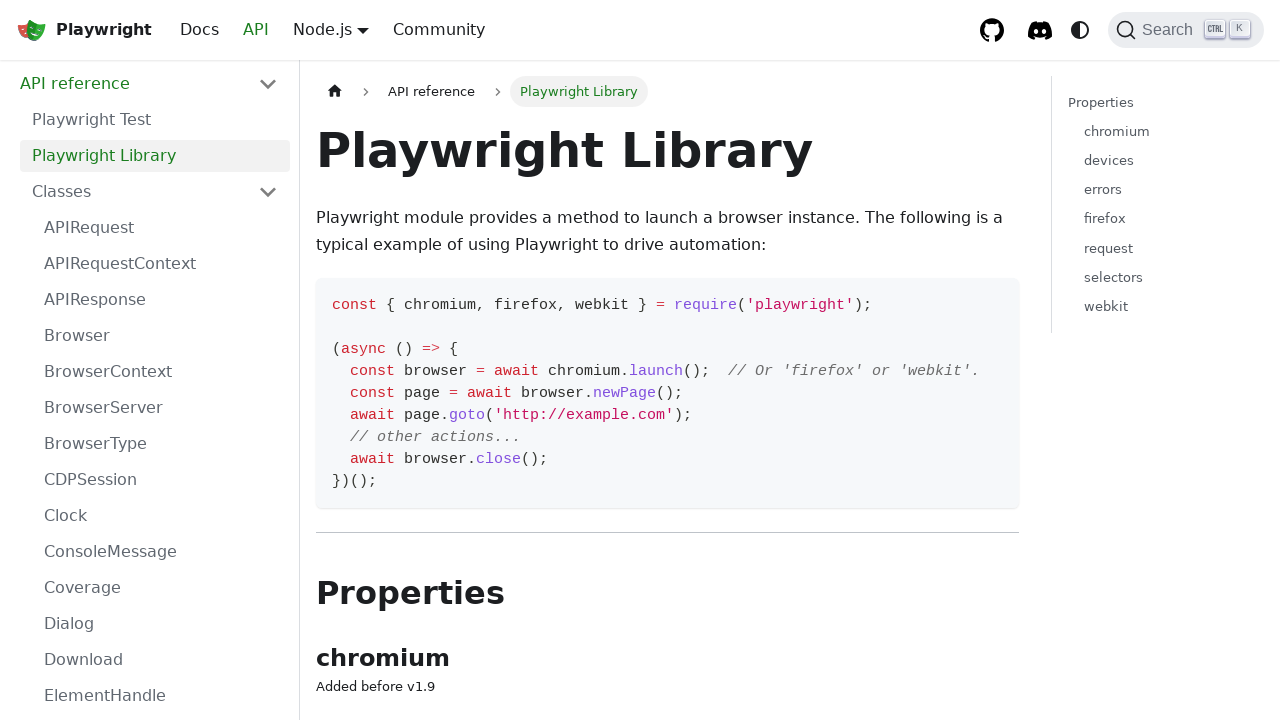

Retrieved current URL
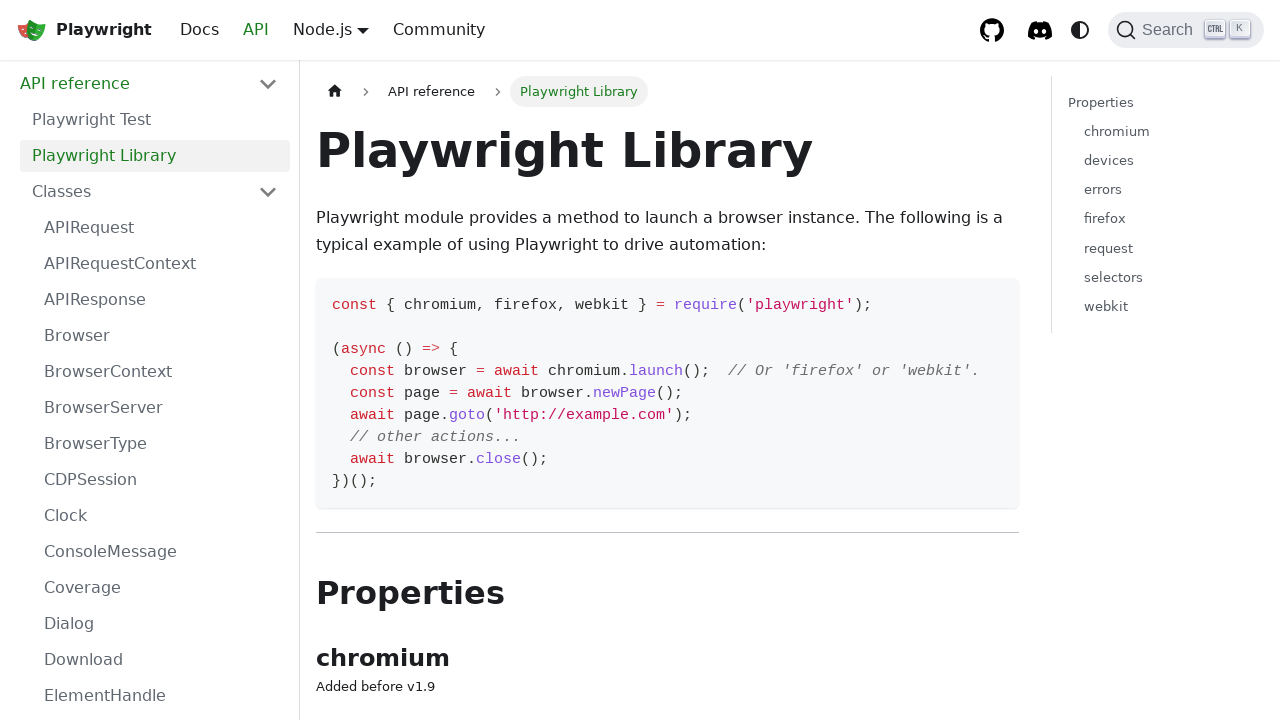

Verified URL matches expected API documentation page
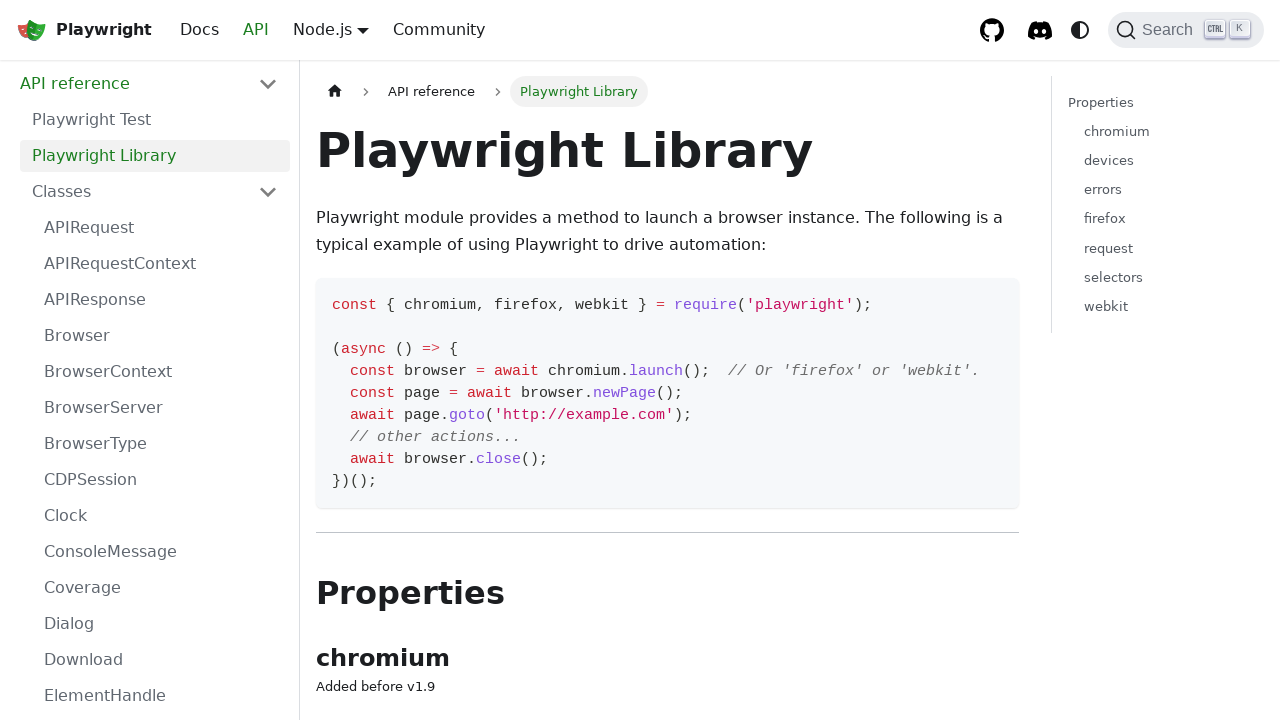

Scrolled to Electron link
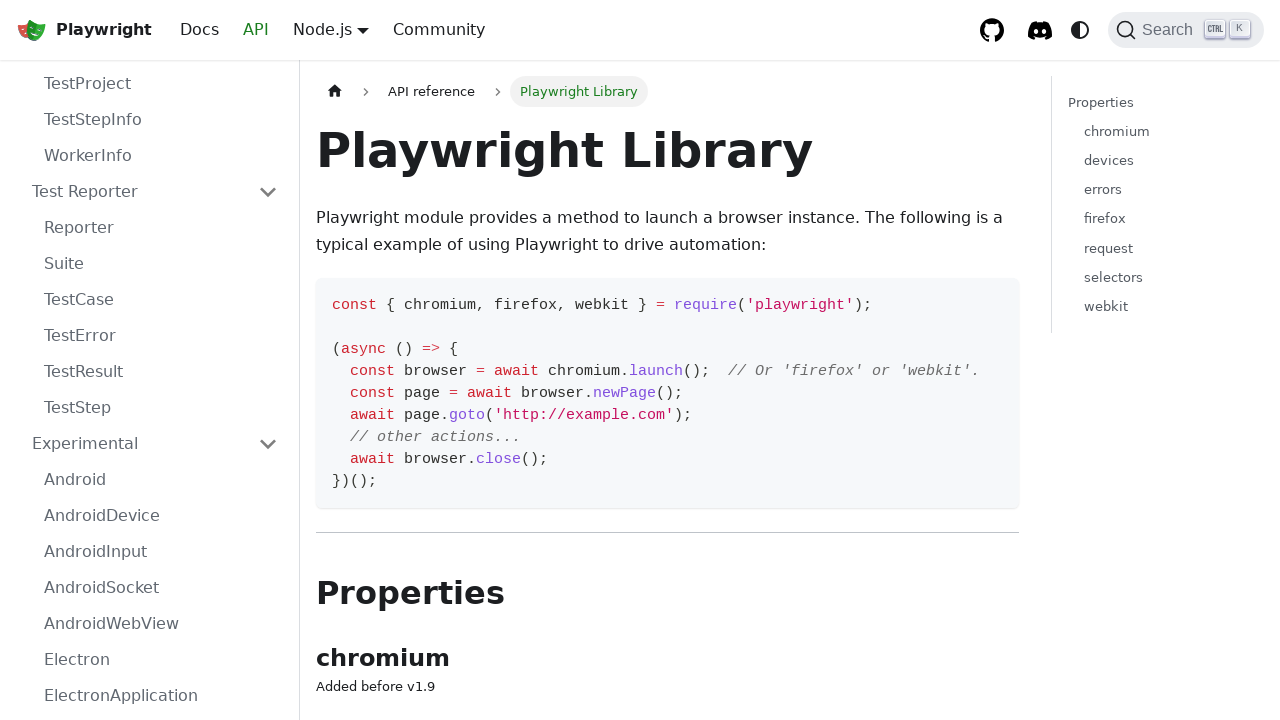

Verified Electron link is visible
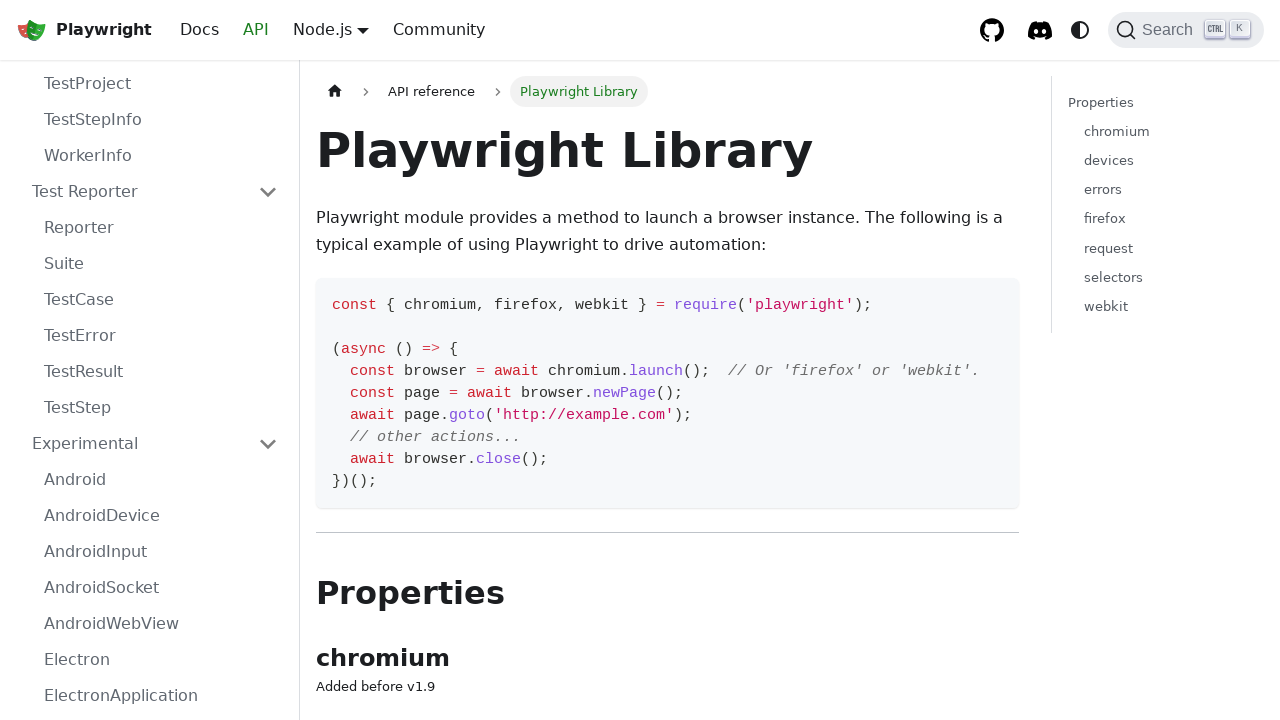

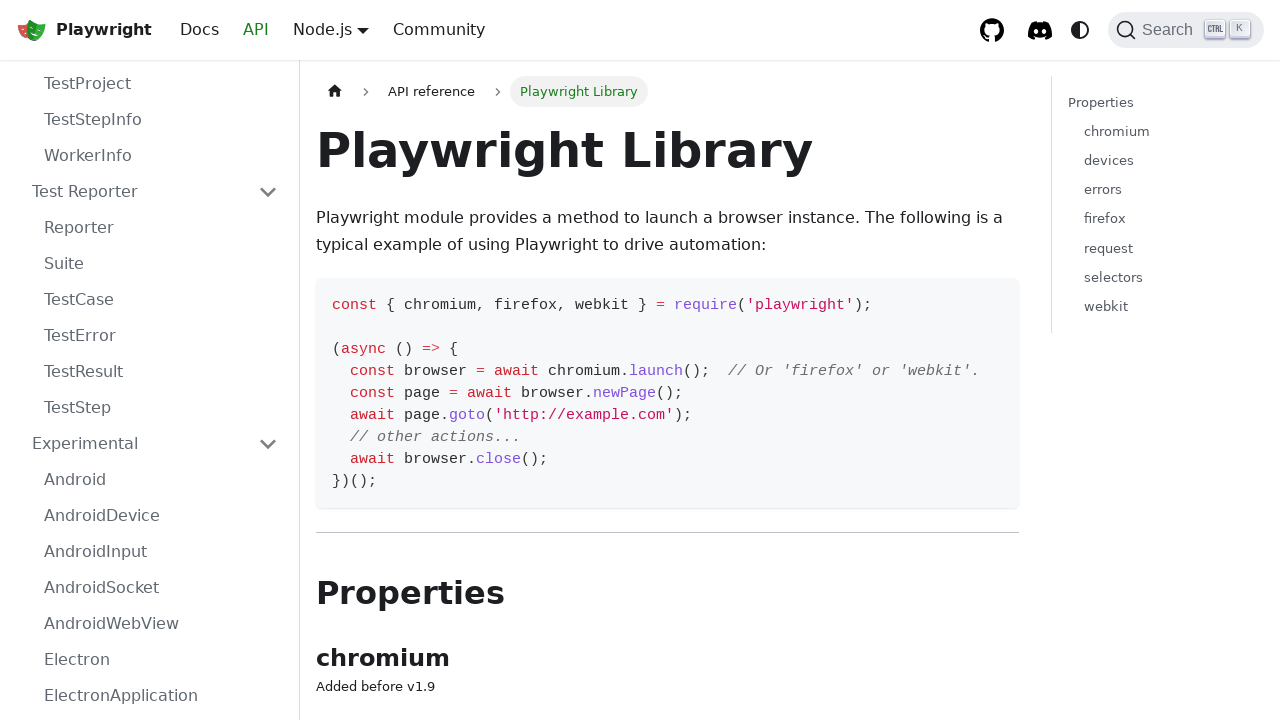